Tests JavaScript execution to scroll the page and a fixed header table, then sums values in the table's fourth column and verifies against the displayed total

Starting URL: https://rahulshettyacademy.com/AutomationPractice/

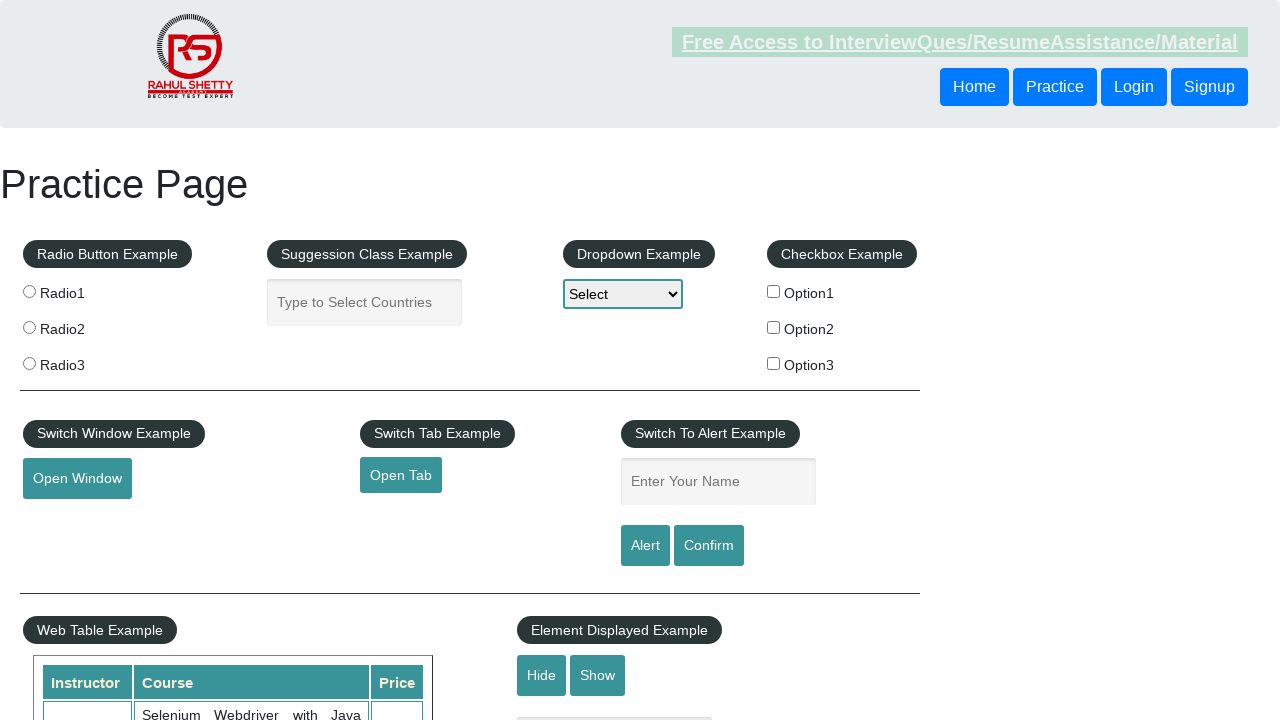

Scrolled down main page by 500 pixels
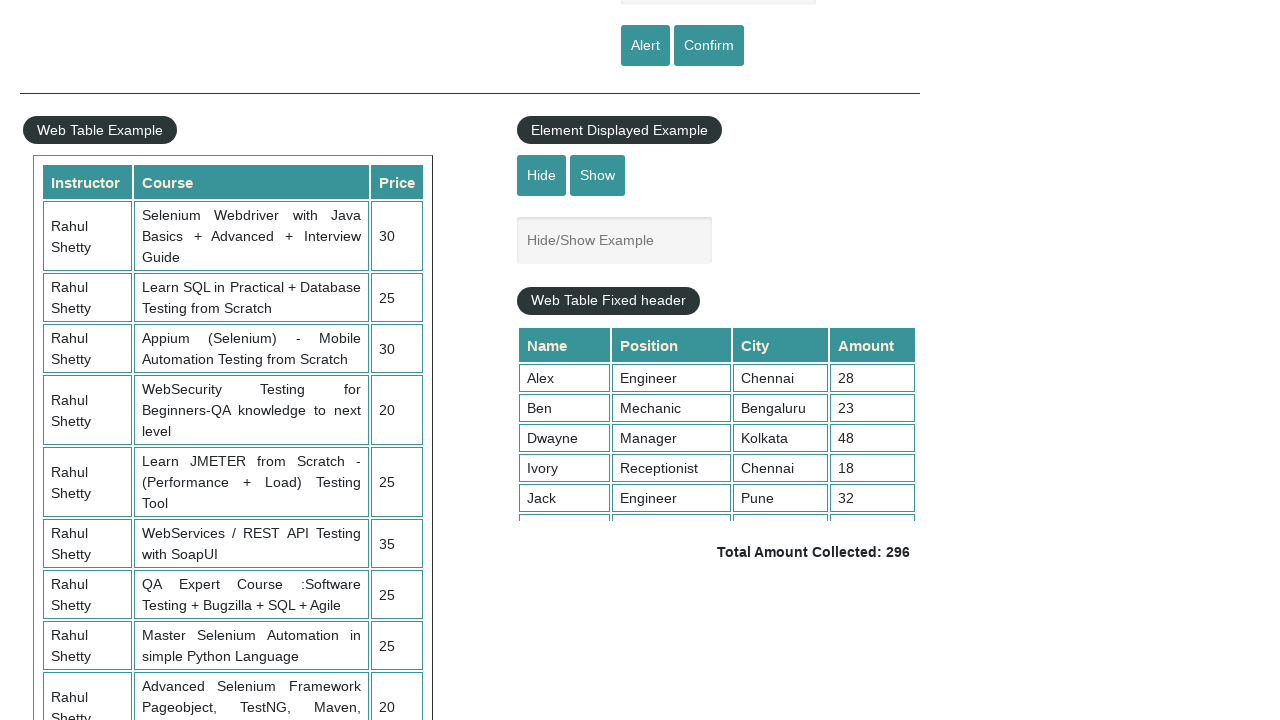

Scrolled fixed header table to top=5000
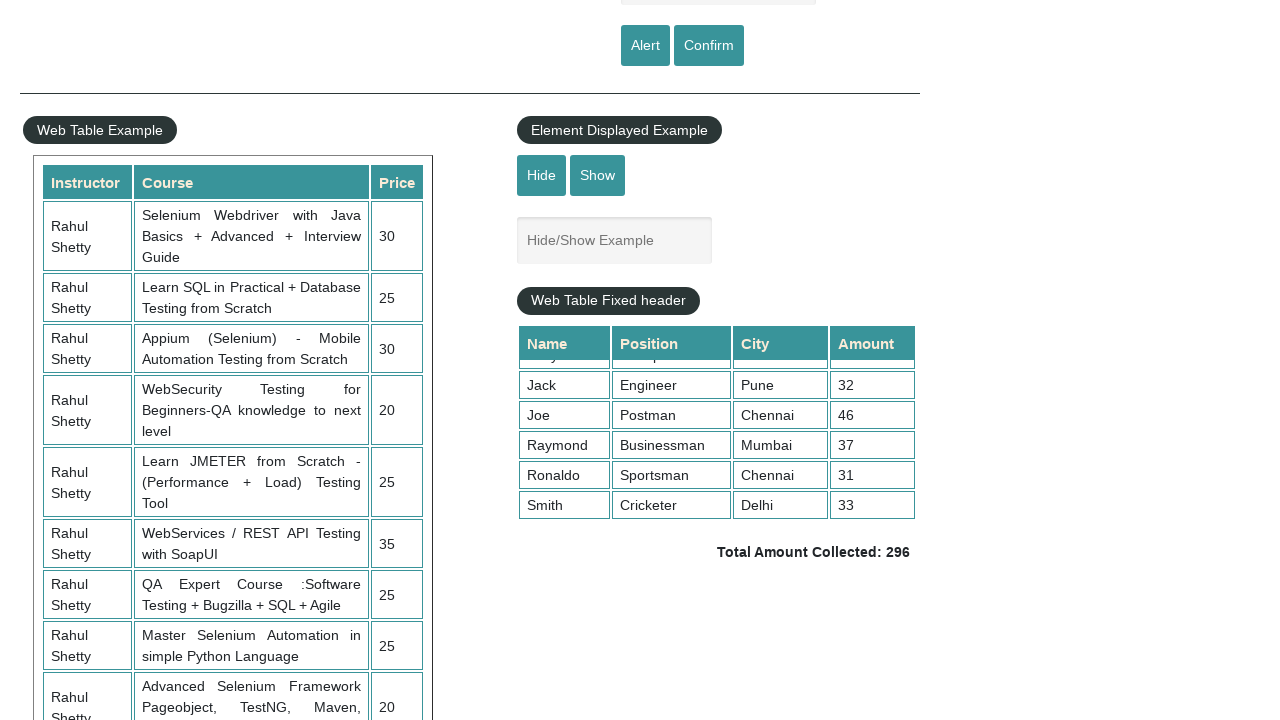

Retrieved all values from 4th column of table
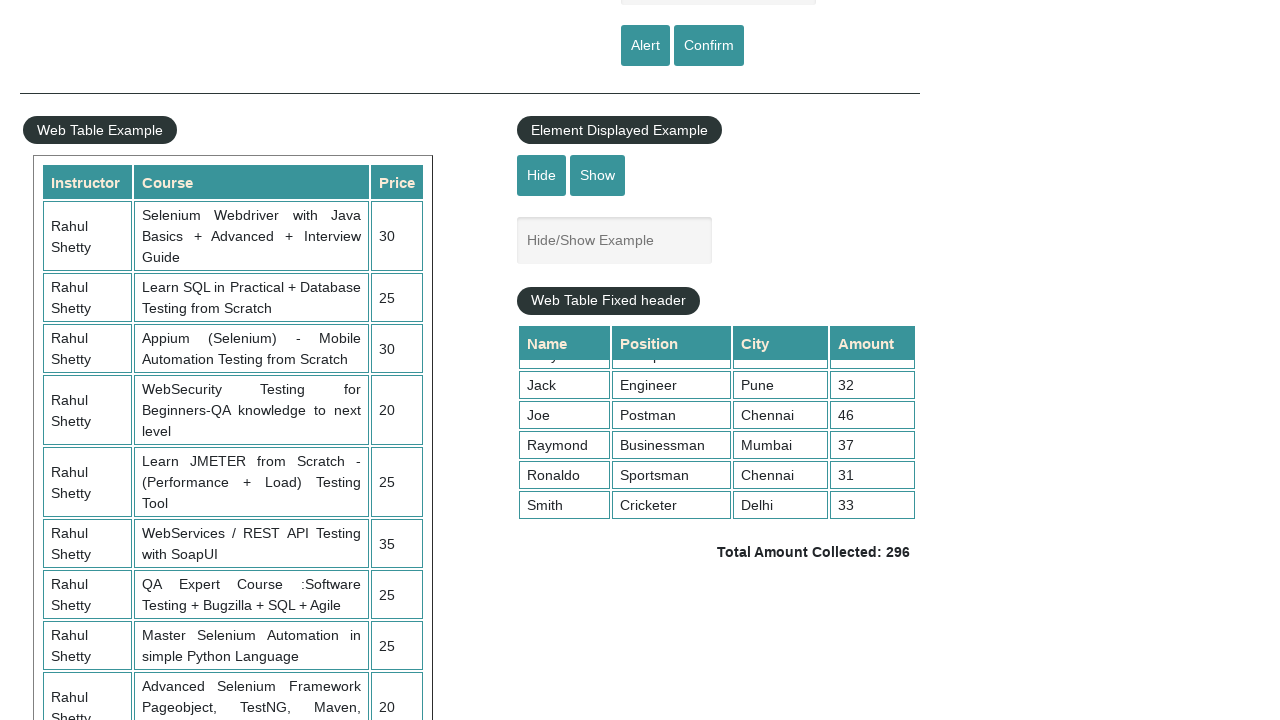

Calculated sum of table column values: 296
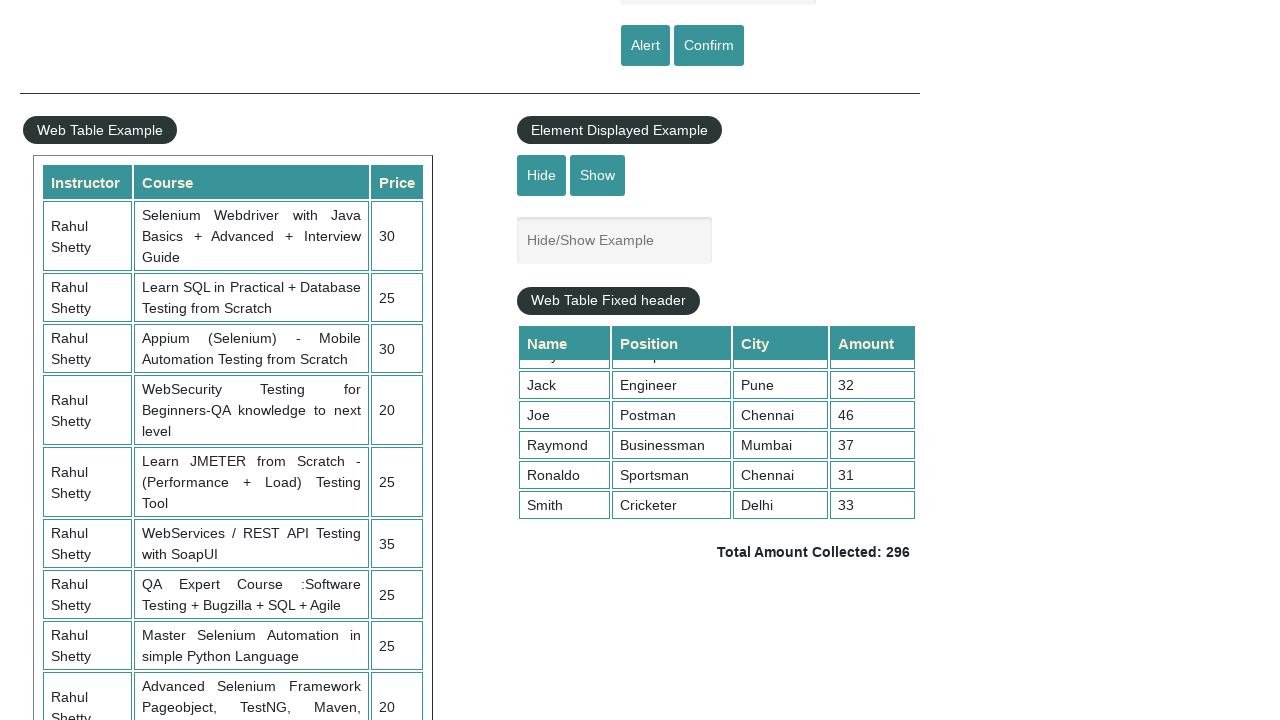

Retrieved displayed total amount text
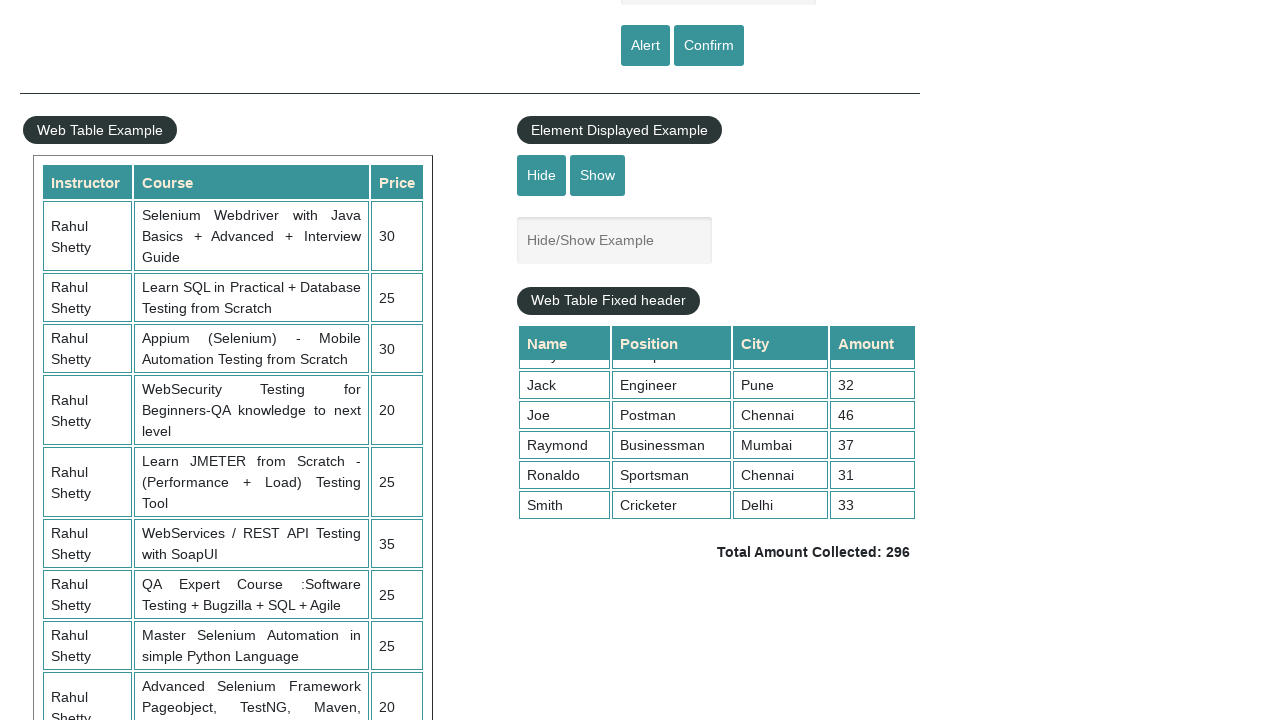

Parsed expected total from display: 296
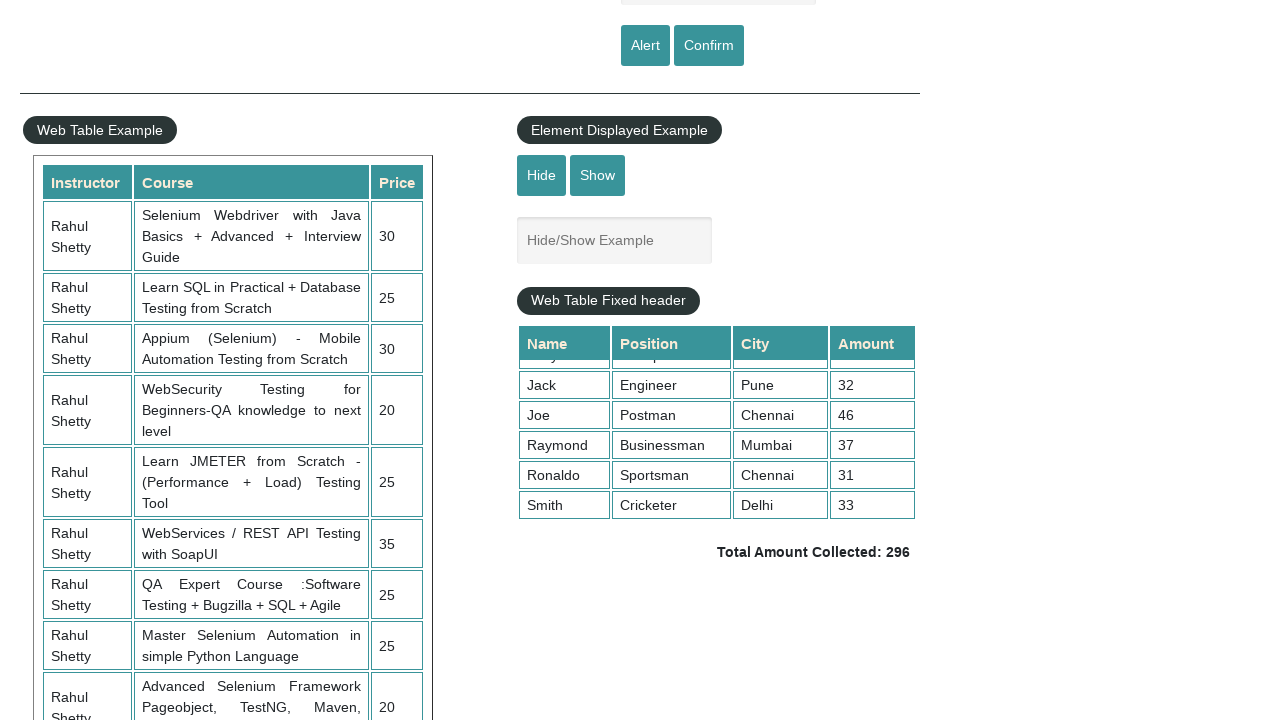

Verified calculated sum (296) matches displayed total (296)
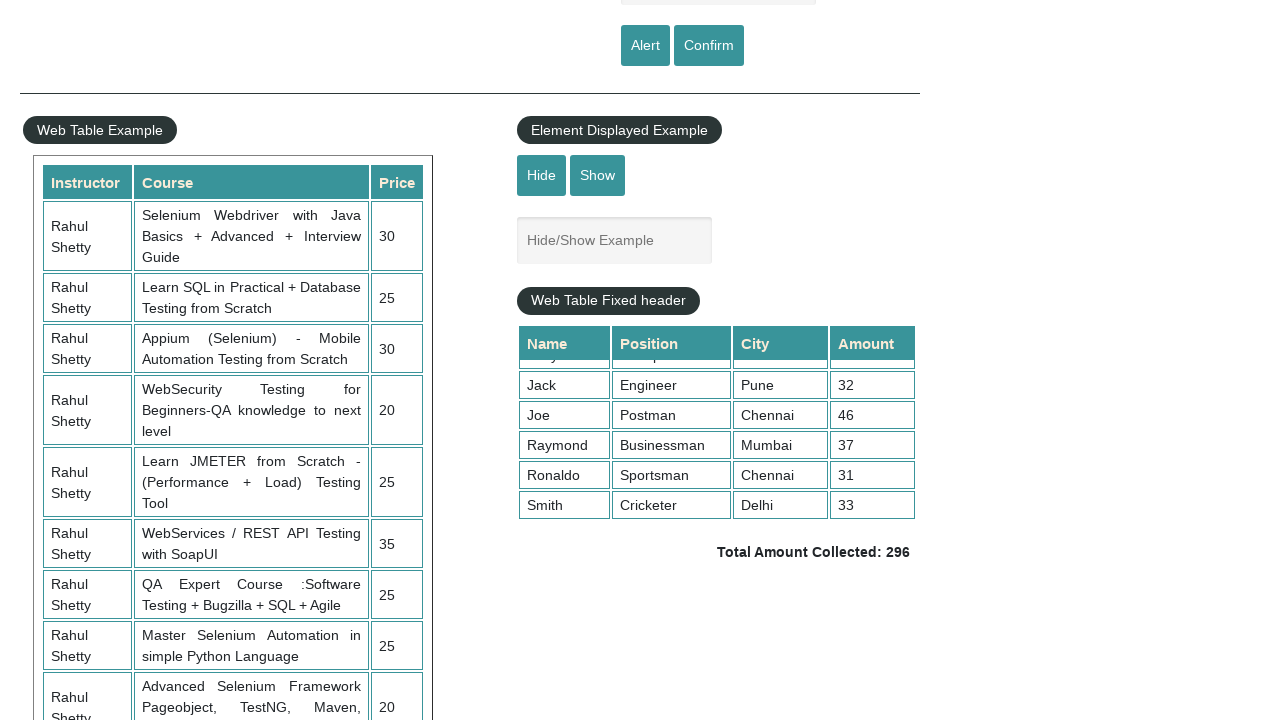

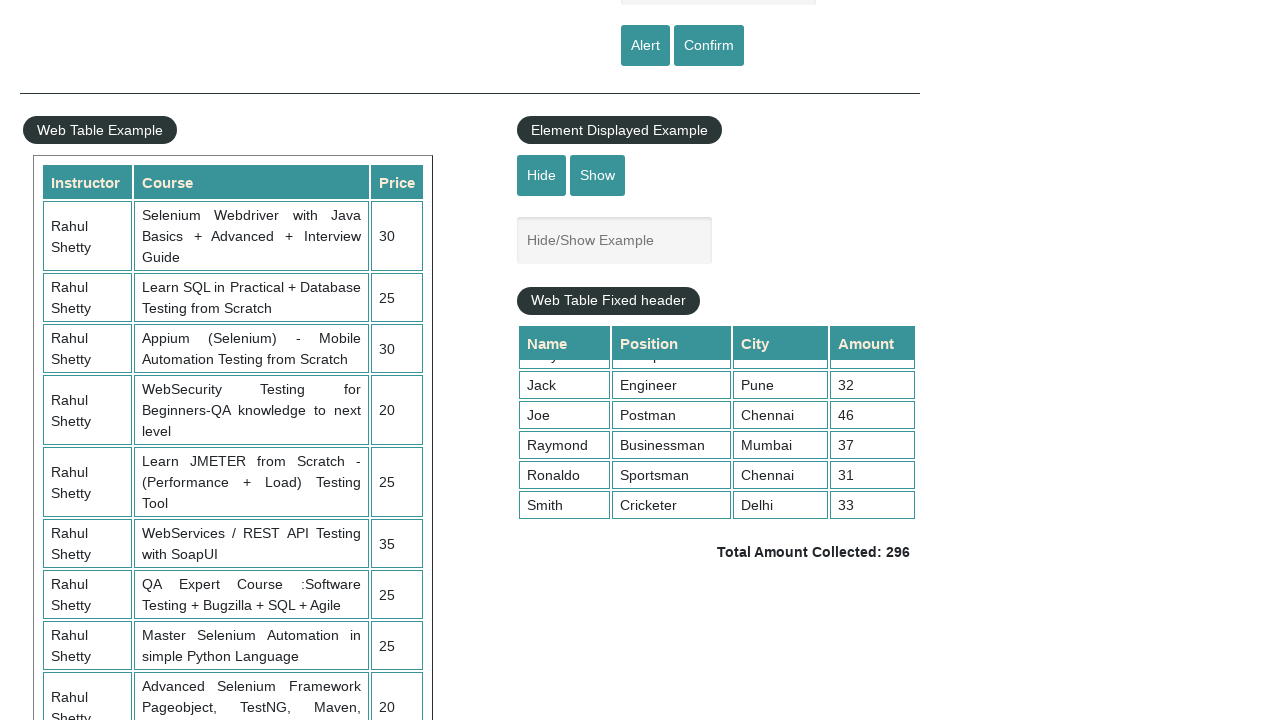